Tests editing a todo item by double-clicking, filling new text, and pressing Enter

Starting URL: https://demo.playwright.dev/todomvc

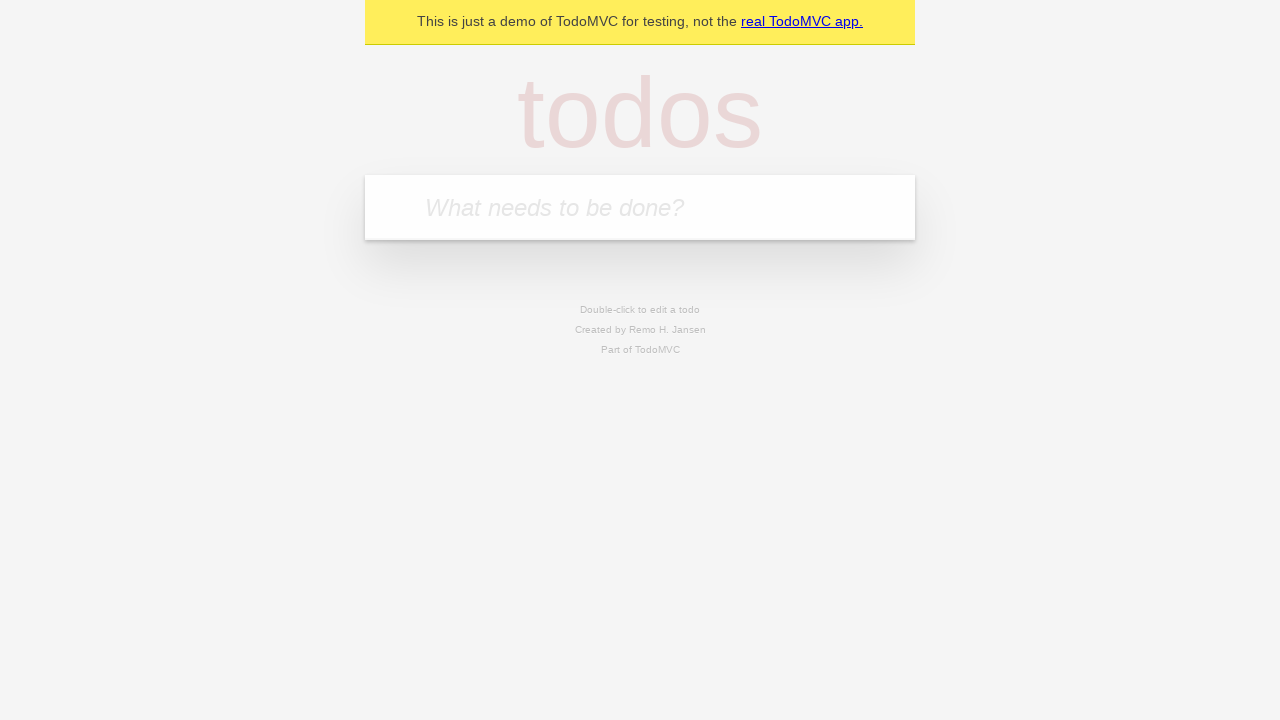

Filled new todo field with 'buy some cheese' on internal:attr=[placeholder="What needs to be done?"i]
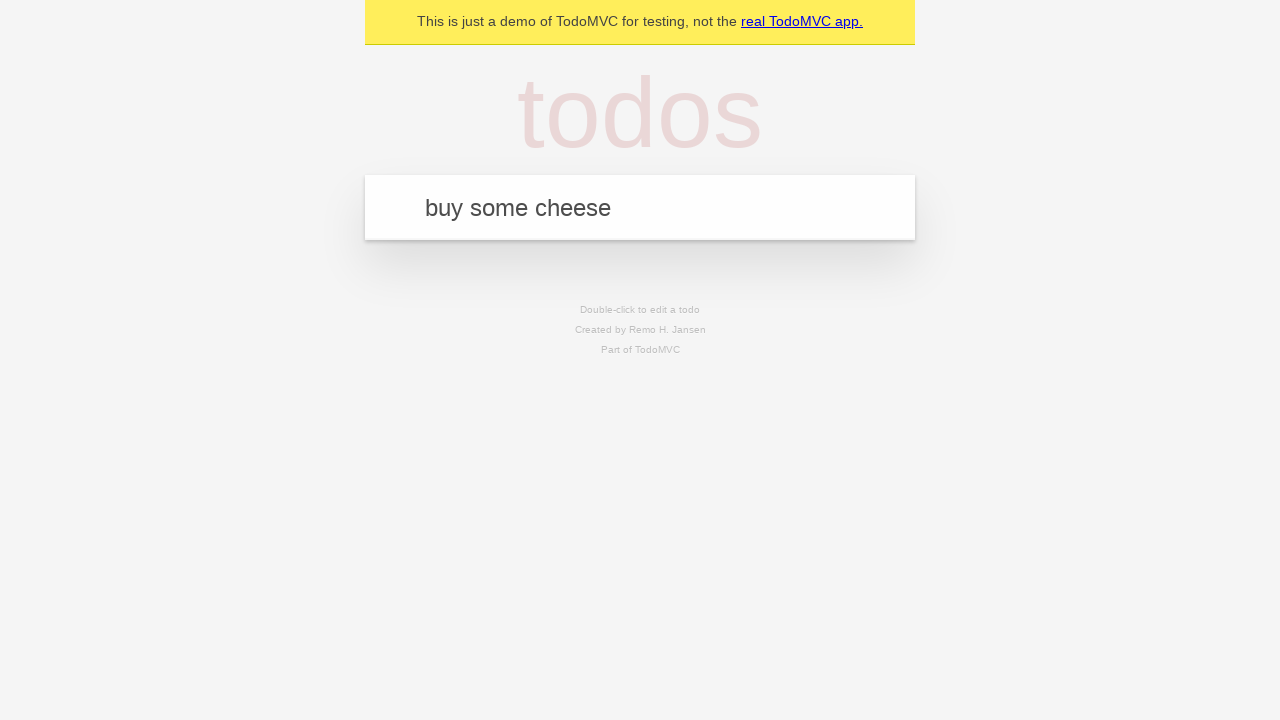

Pressed Enter to create todo 'buy some cheese' on internal:attr=[placeholder="What needs to be done?"i]
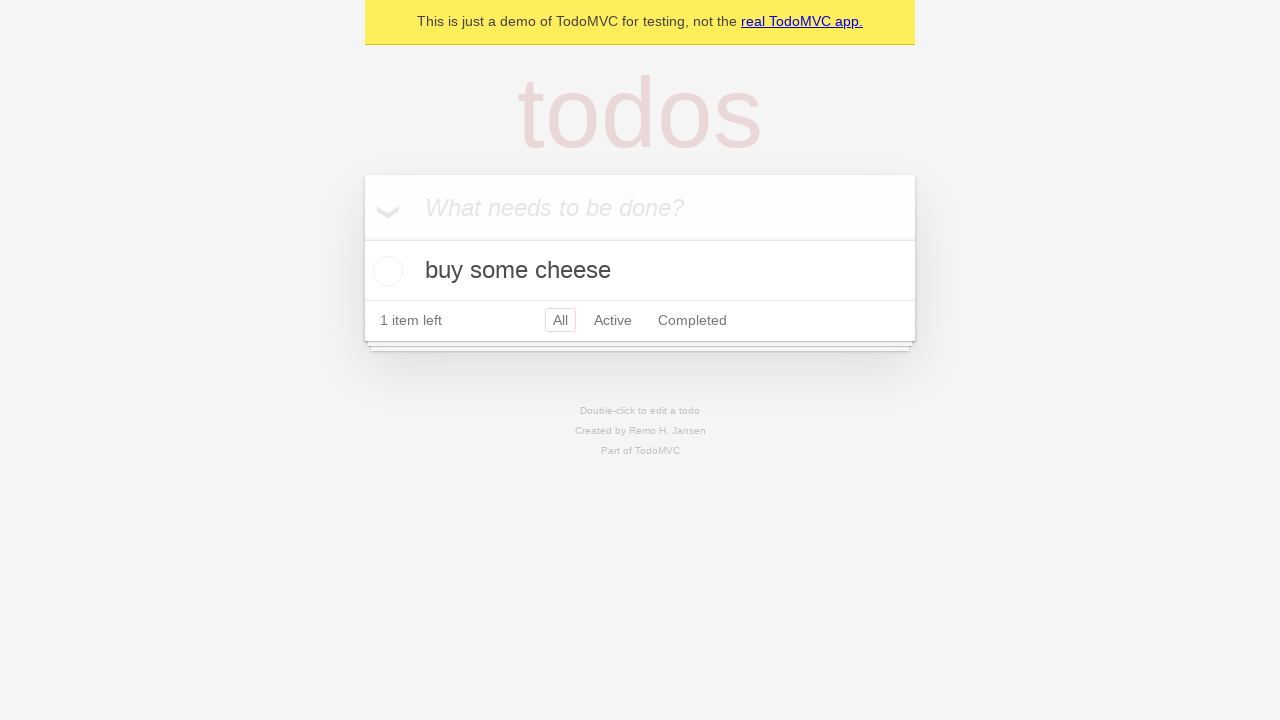

Filled new todo field with 'feed the cat' on internal:attr=[placeholder="What needs to be done?"i]
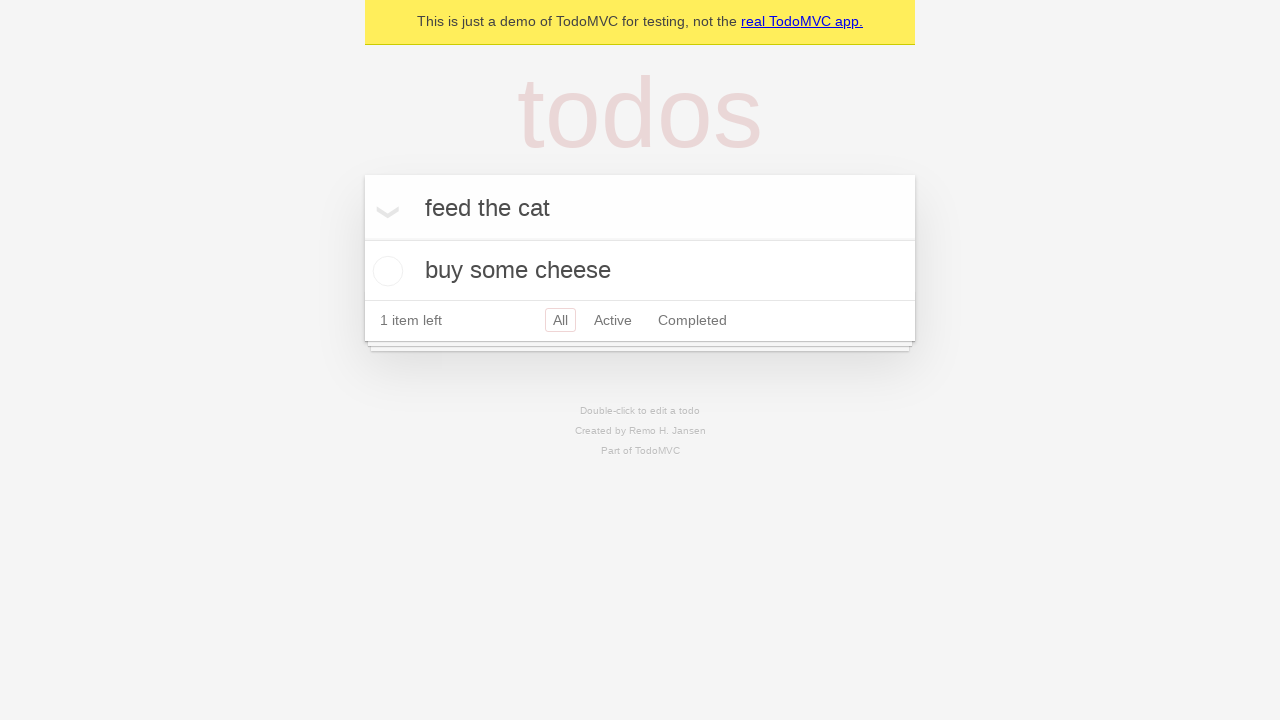

Pressed Enter to create todo 'feed the cat' on internal:attr=[placeholder="What needs to be done?"i]
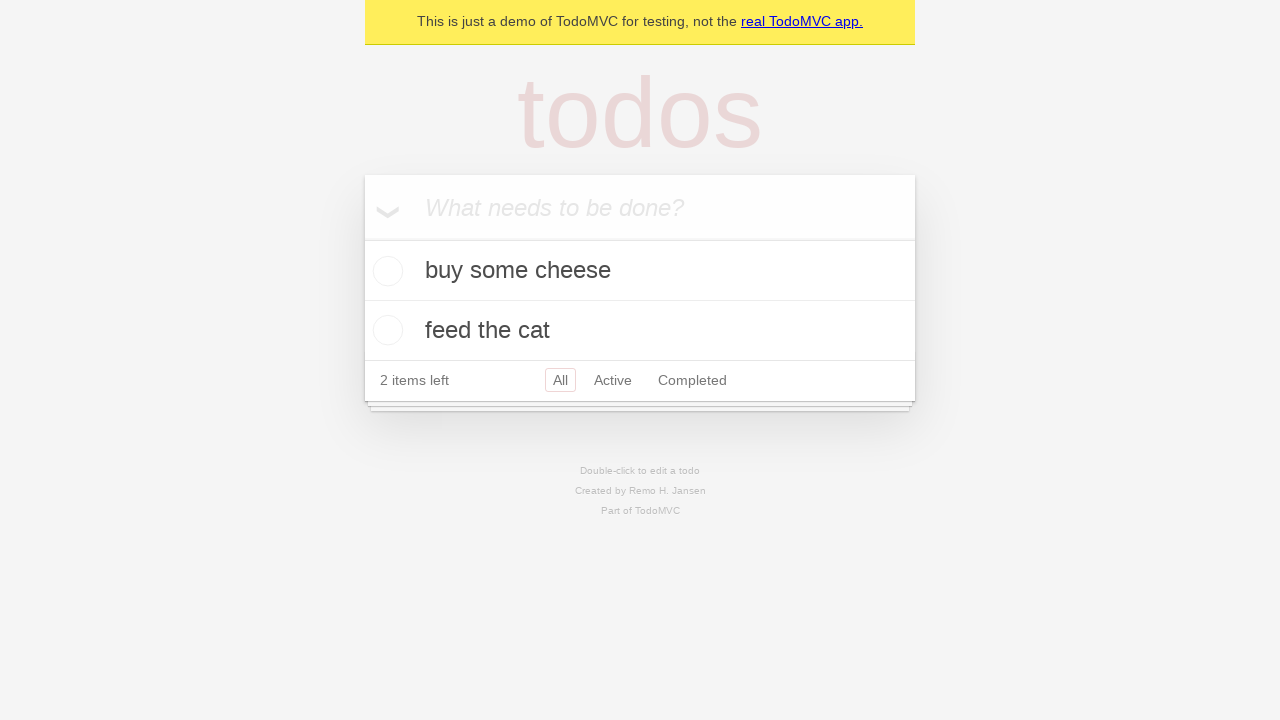

Filled new todo field with 'book a doctors appointment' on internal:attr=[placeholder="What needs to be done?"i]
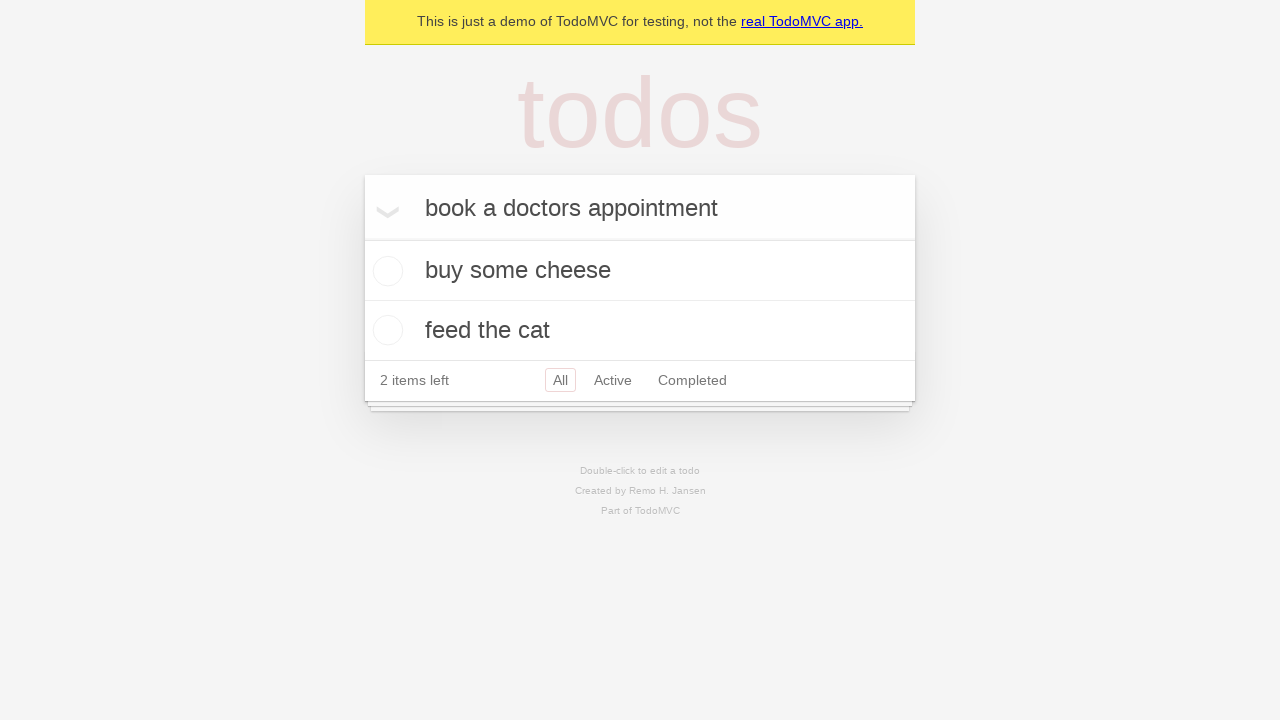

Pressed Enter to create todo 'book a doctors appointment' on internal:attr=[placeholder="What needs to be done?"i]
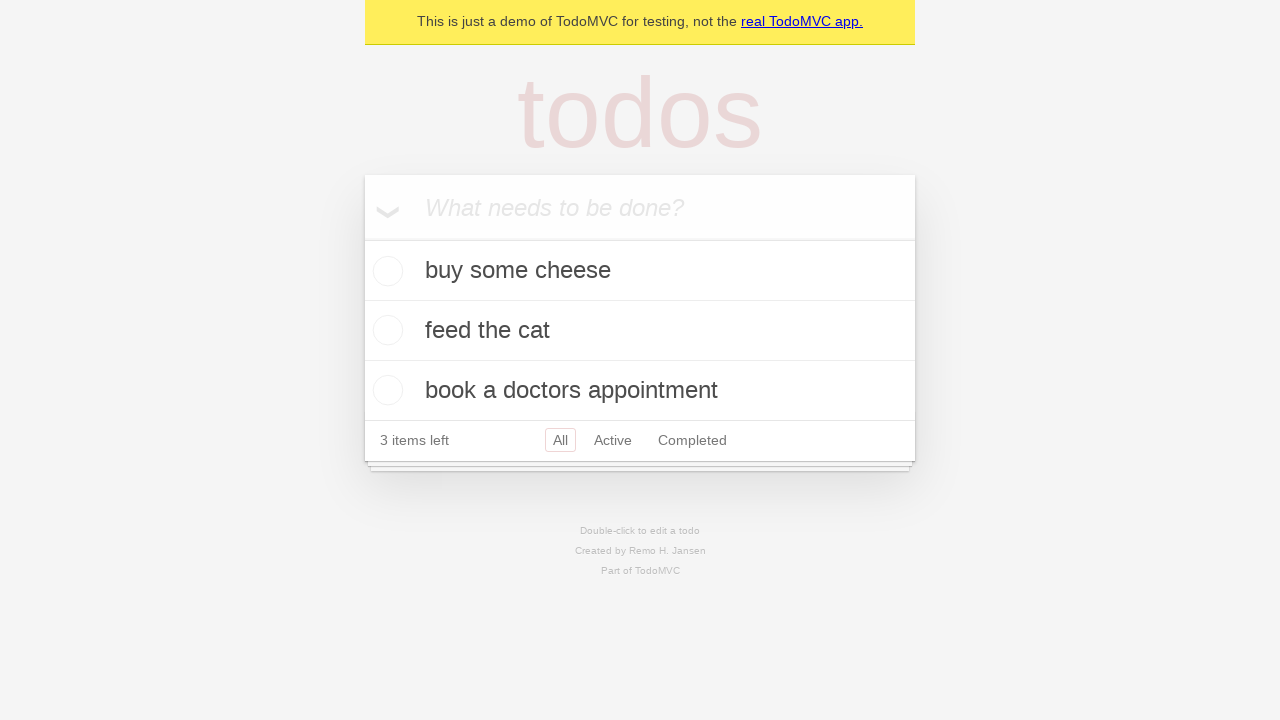

Double-clicked second todo item to enter edit mode at (640, 331) on internal:testid=[data-testid="todo-item"s] >> nth=1
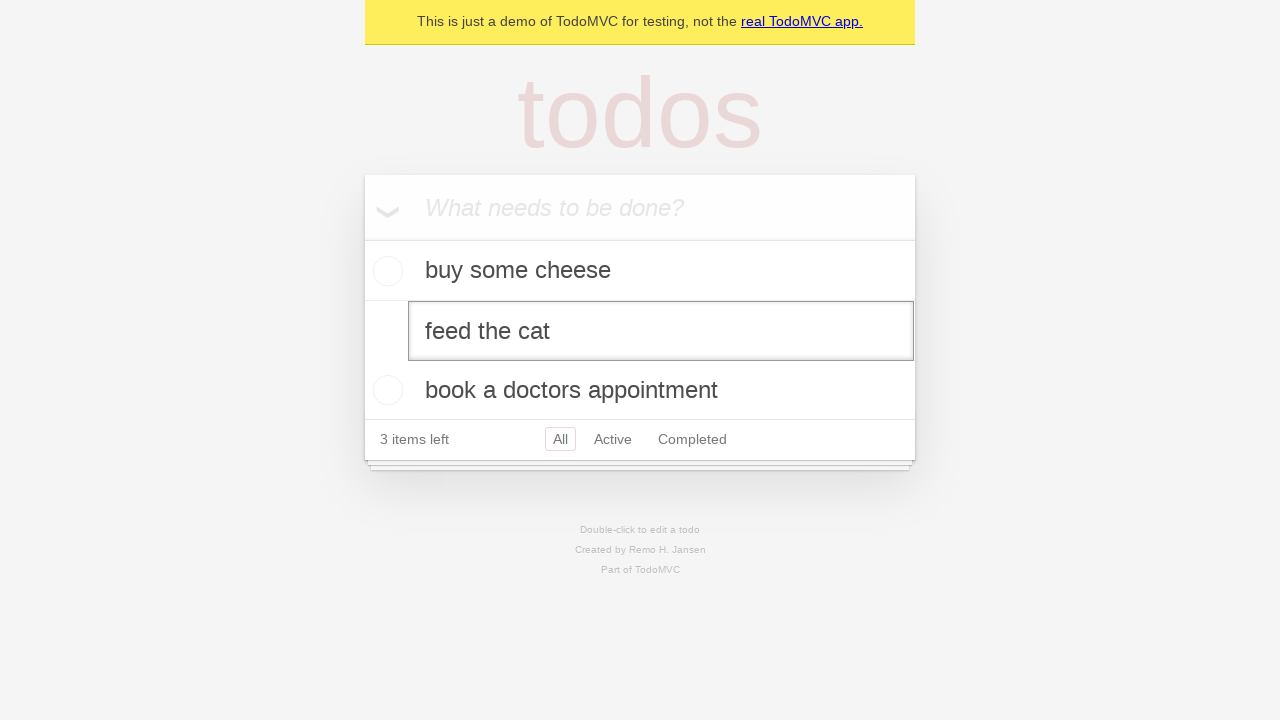

Filled edit textbox with new text 'buy some sausages' on internal:testid=[data-testid="todo-item"s] >> nth=1 >> internal:role=textbox[nam
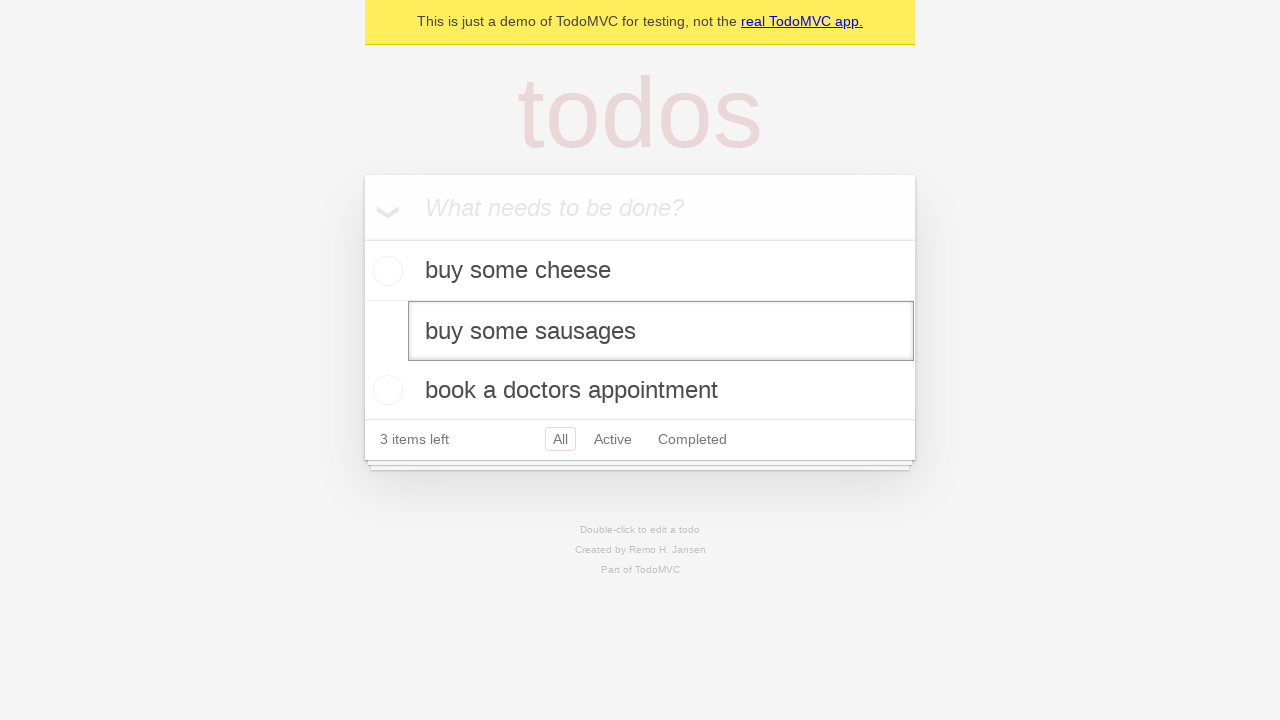

Pressed Enter to save the edited todo on internal:testid=[data-testid="todo-item"s] >> nth=1 >> internal:role=textbox[nam
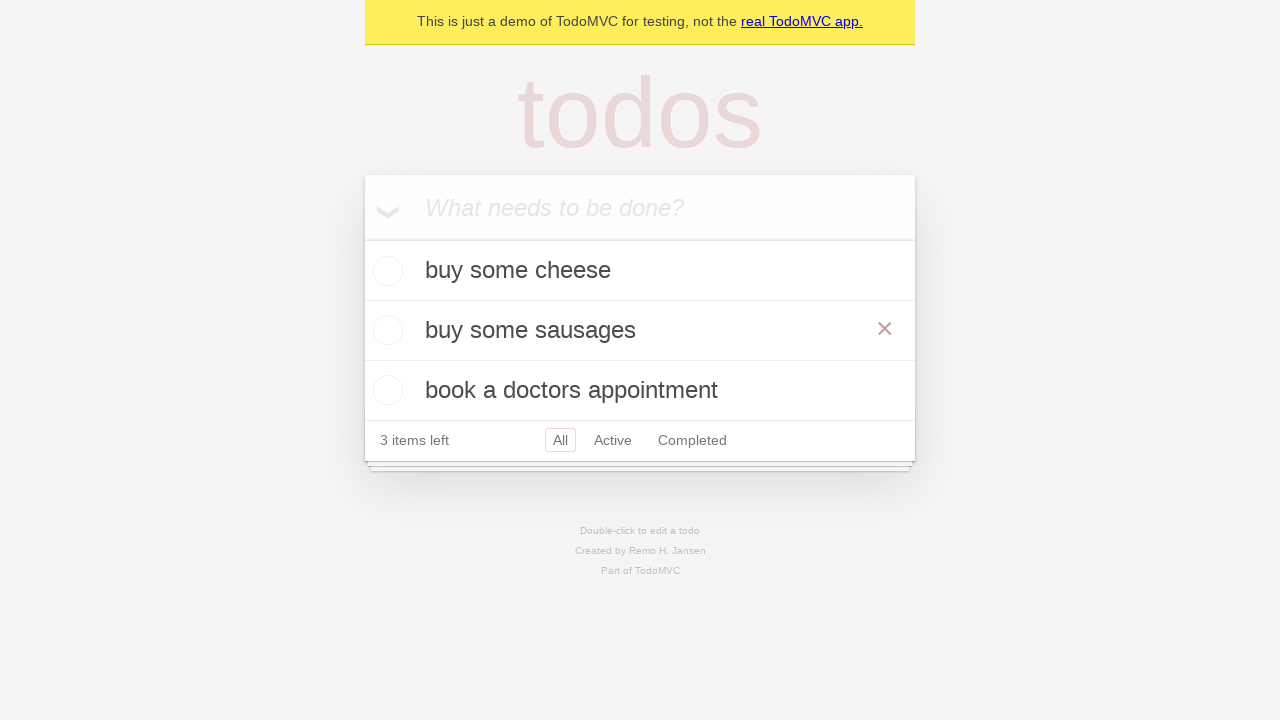

Verified that edited todo 'buy some sausages' was saved to localStorage
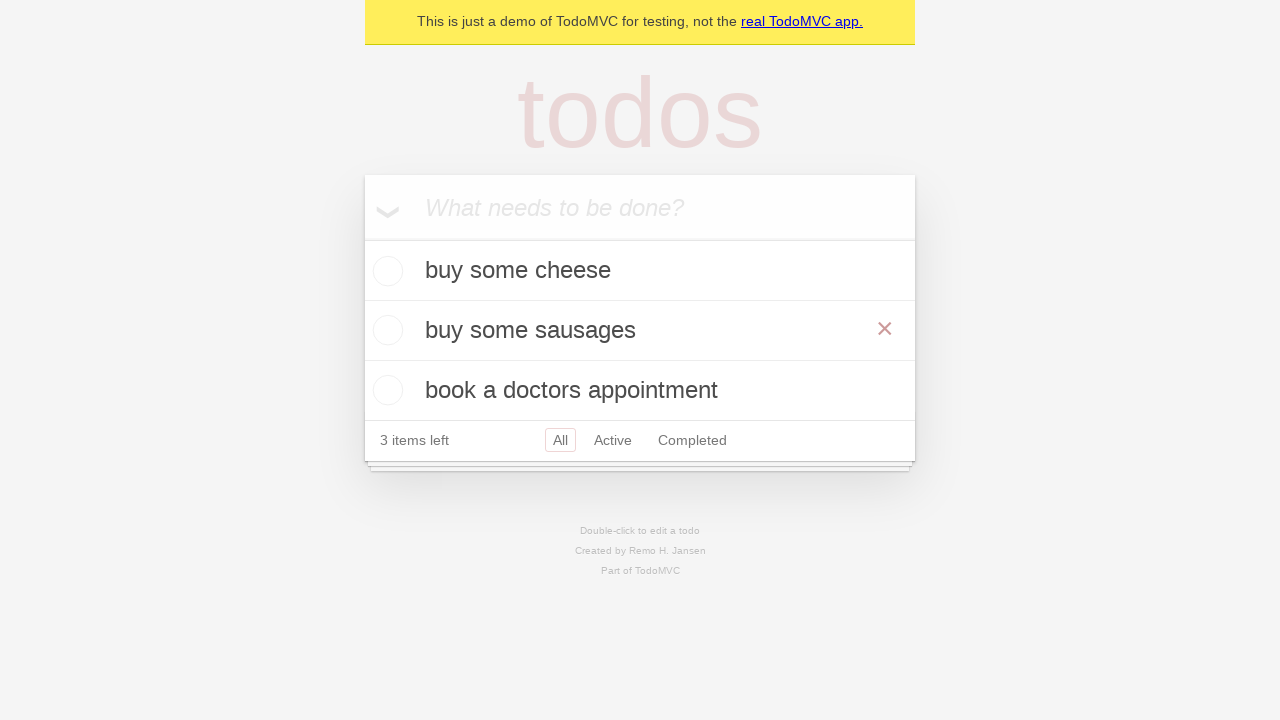

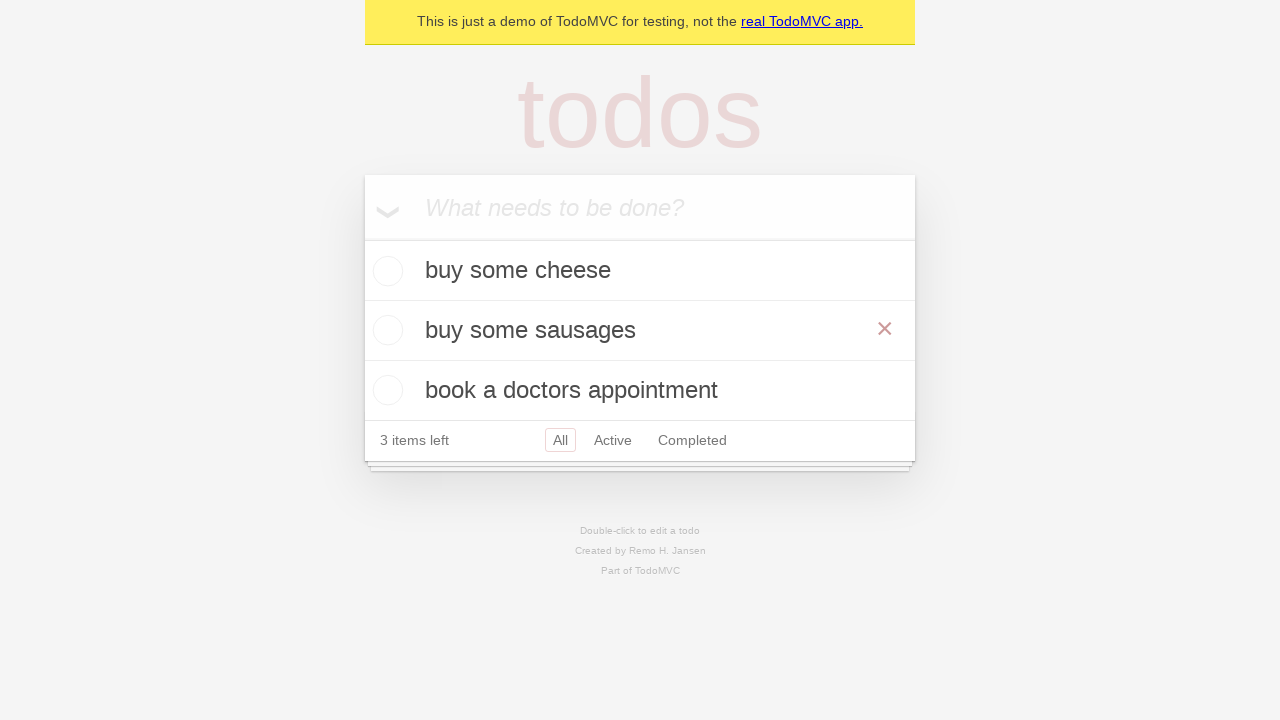